Tests product search functionality by searching for products and verifying search results display correctly

Starting URL: https://crio-qkart-frontend-qa.vercel.app

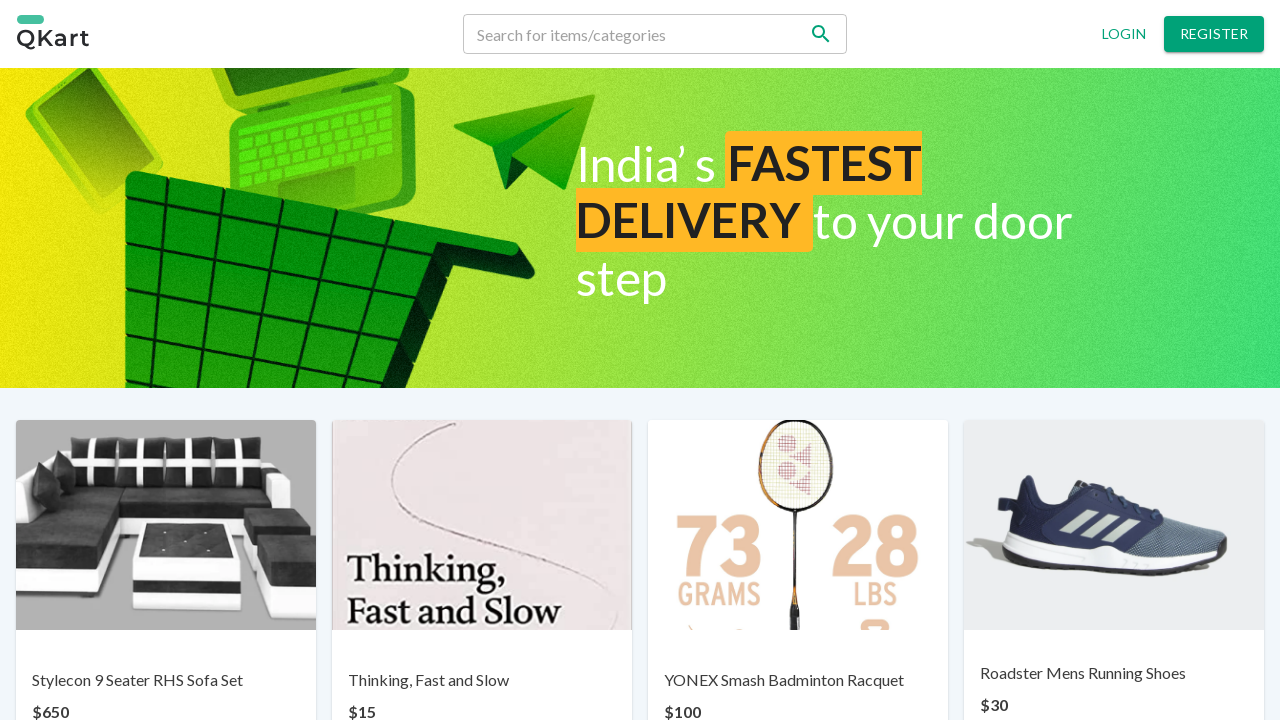

Filled search field with 'YONEX' on input[type='text']
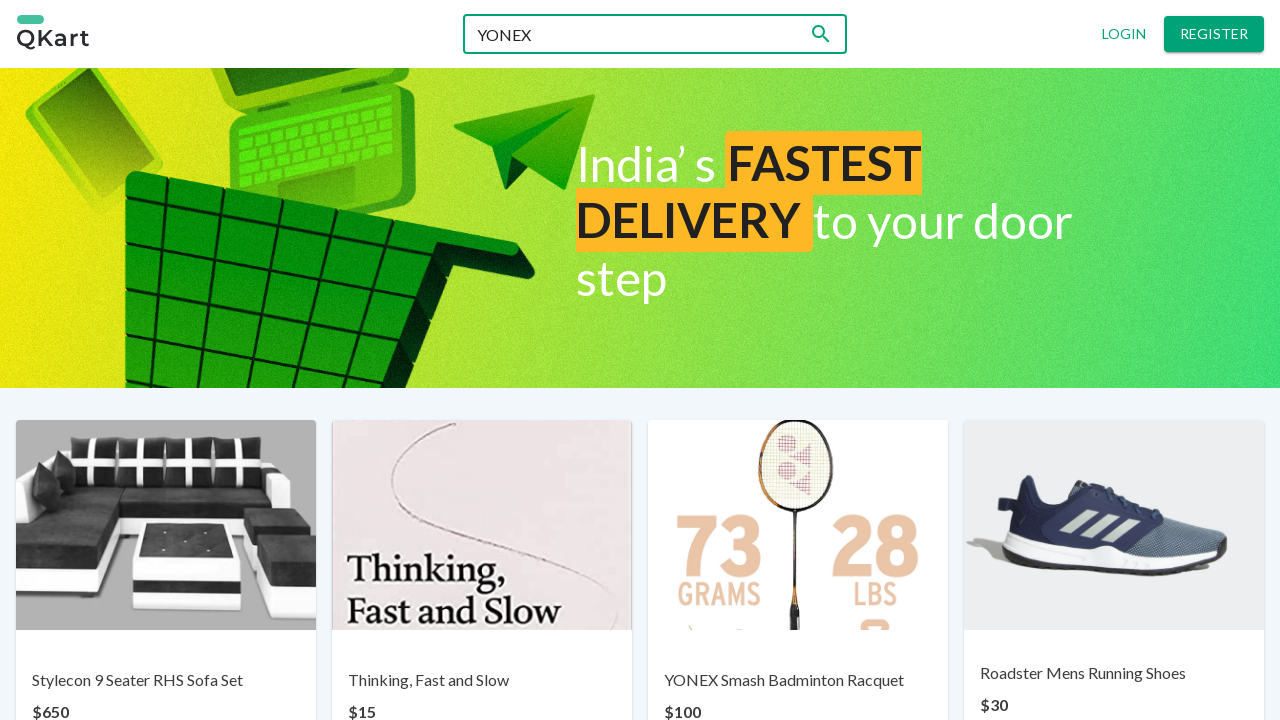

Pressed Enter to search for 'YONEX' on input[type='text']
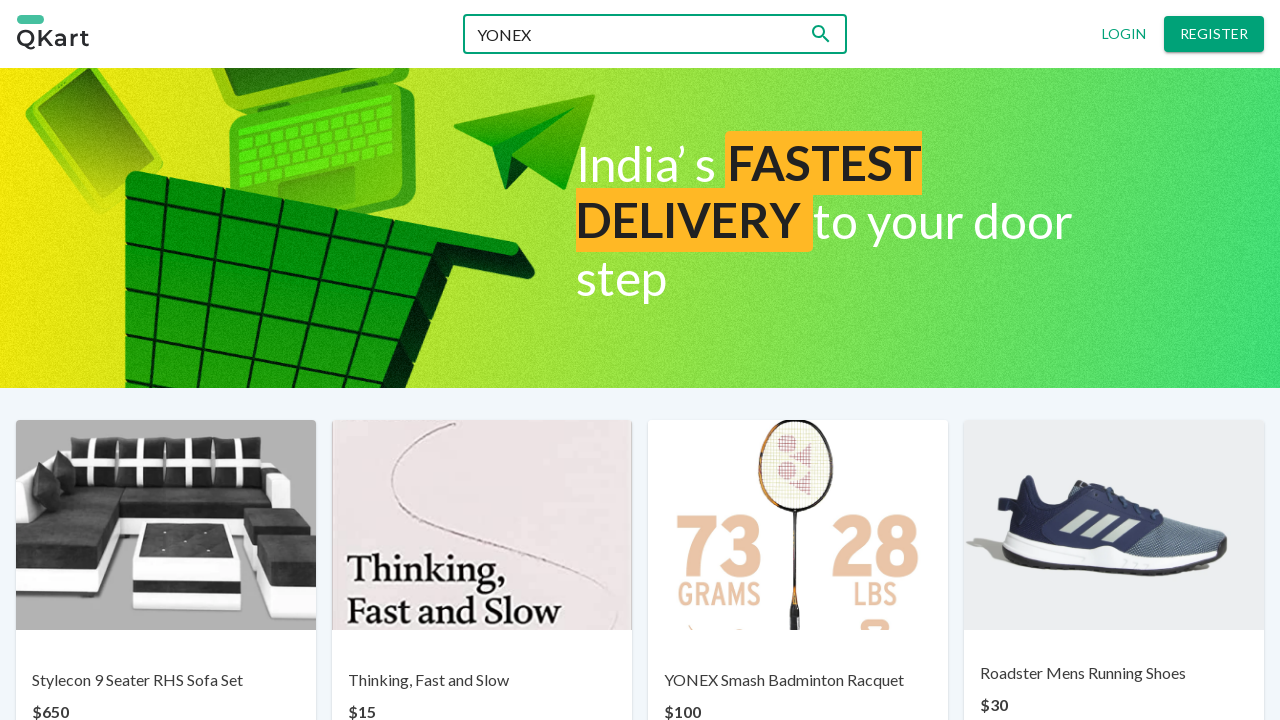

Search results for 'YONEX' loaded
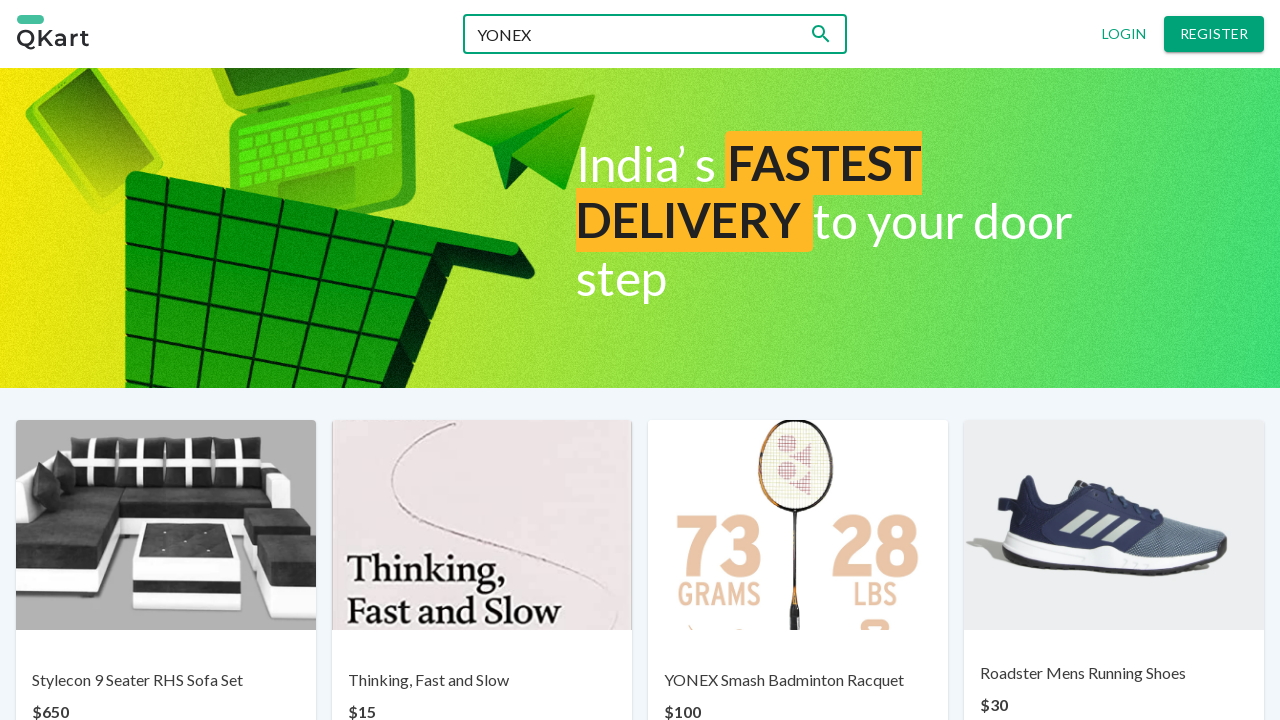

Retrieved all search result elements
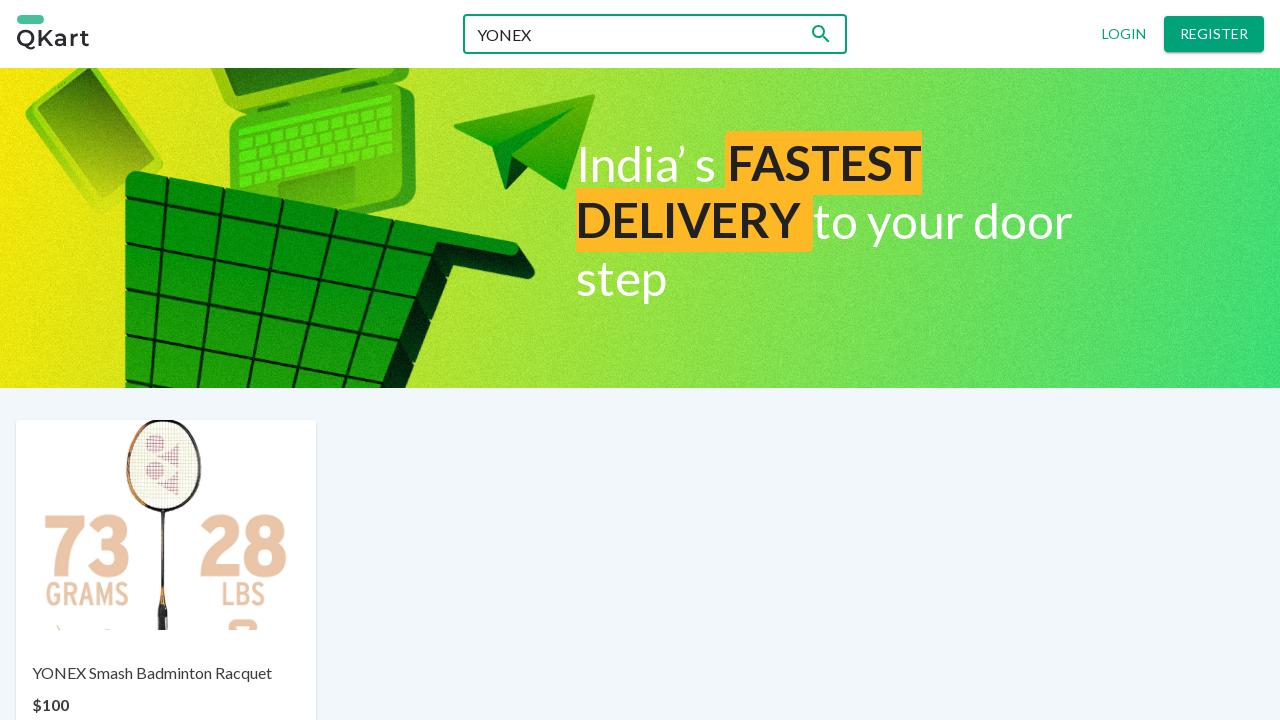

Verified search result contains 'YONEX': YONEX Smash Badminton Racquet
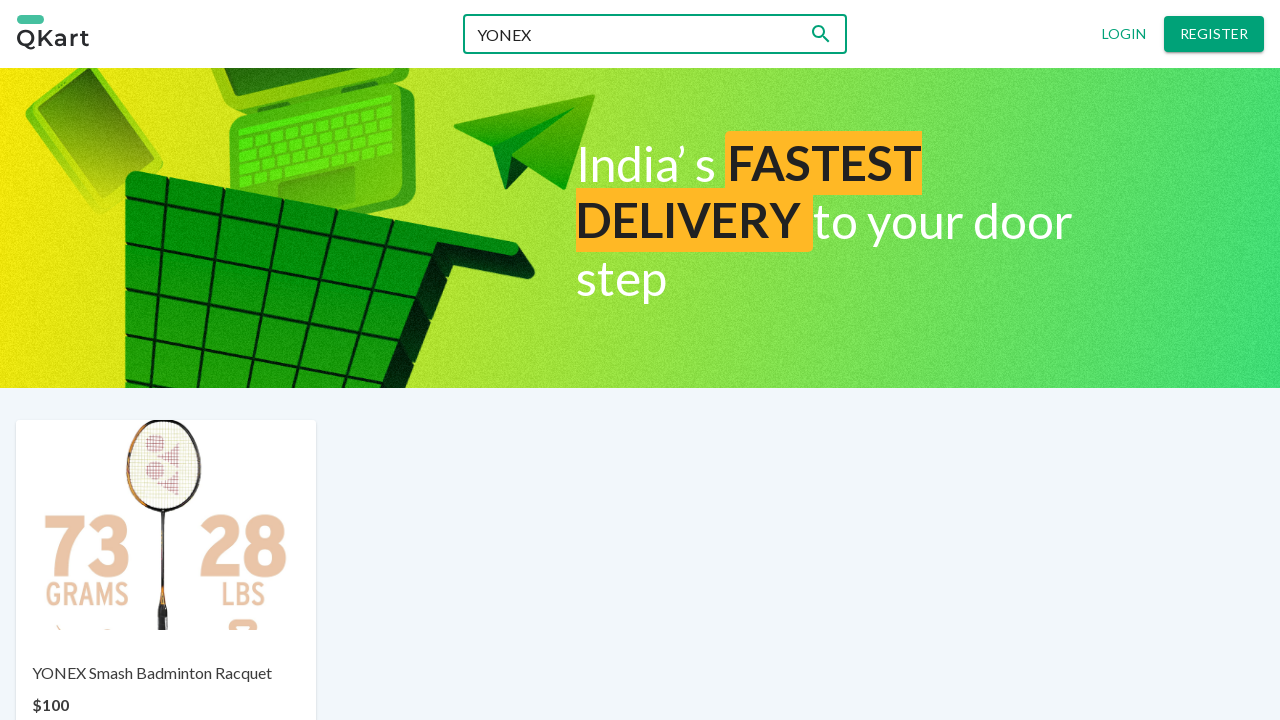

Filled search field with 'Gesundheit' (non-existent product) on input[type='text']
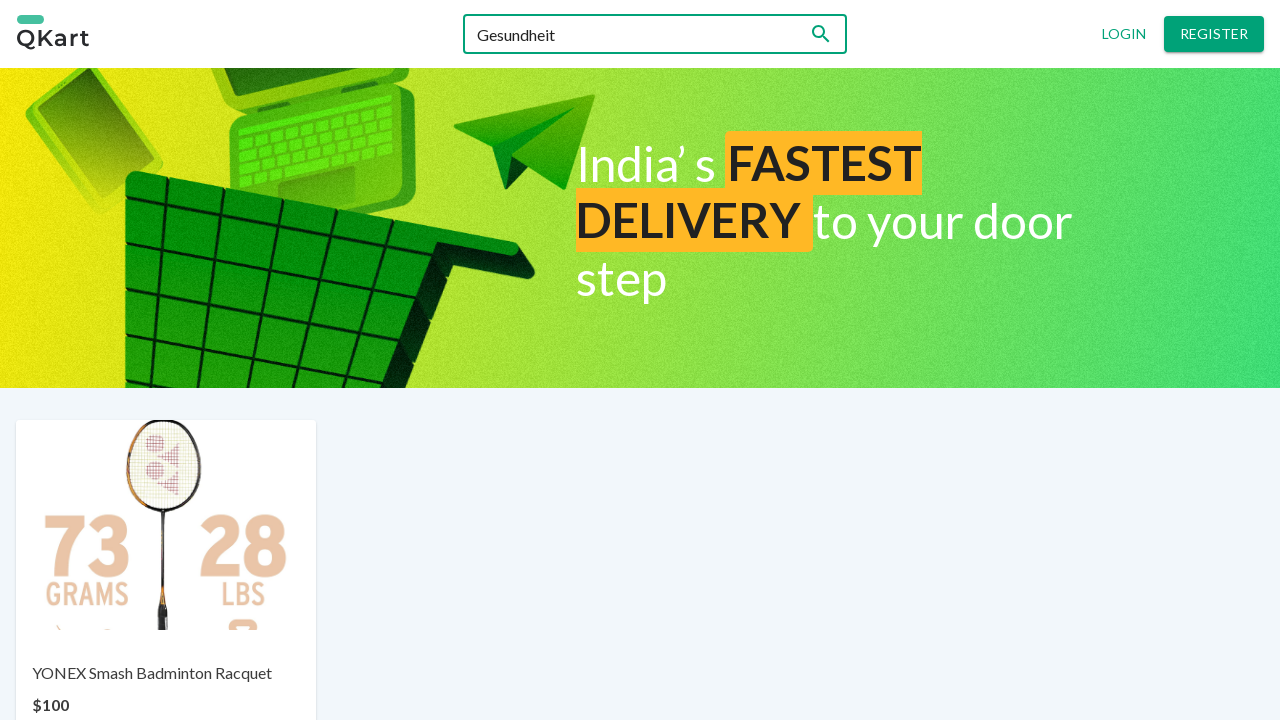

Pressed Enter to search for 'Gesundheit' on input[type='text']
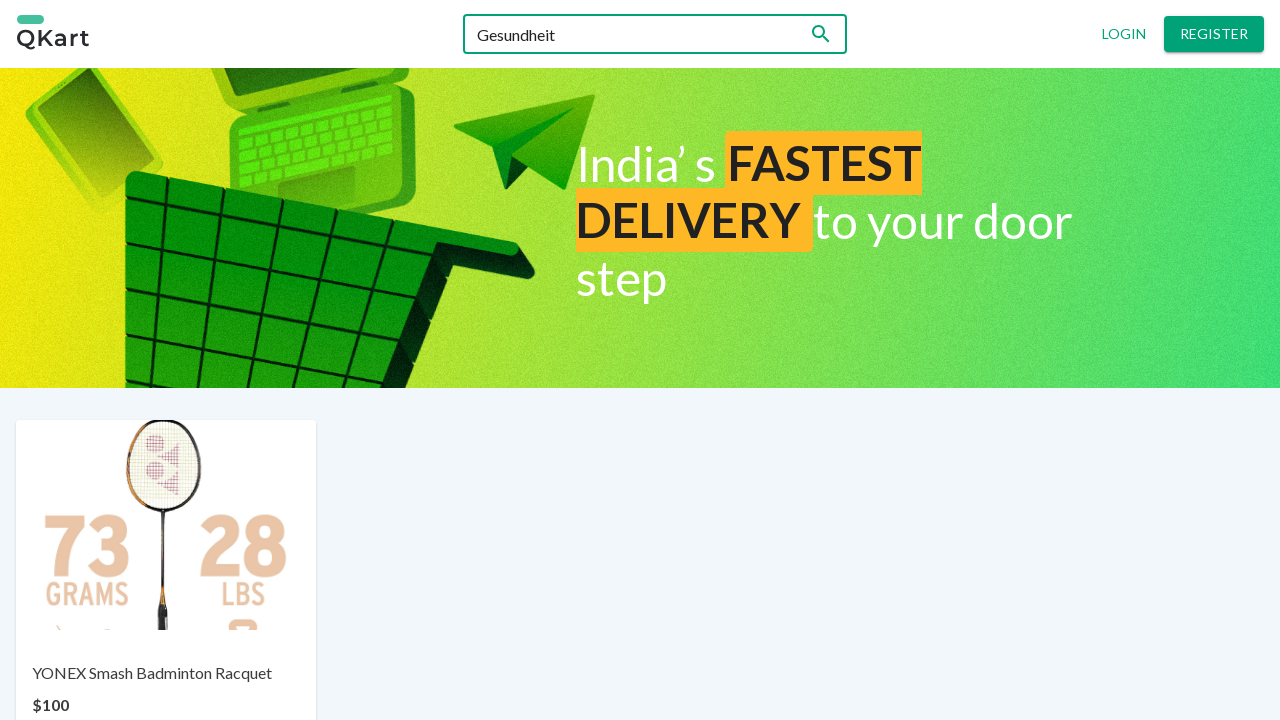

Verified 'No products found' message appears for non-existent product
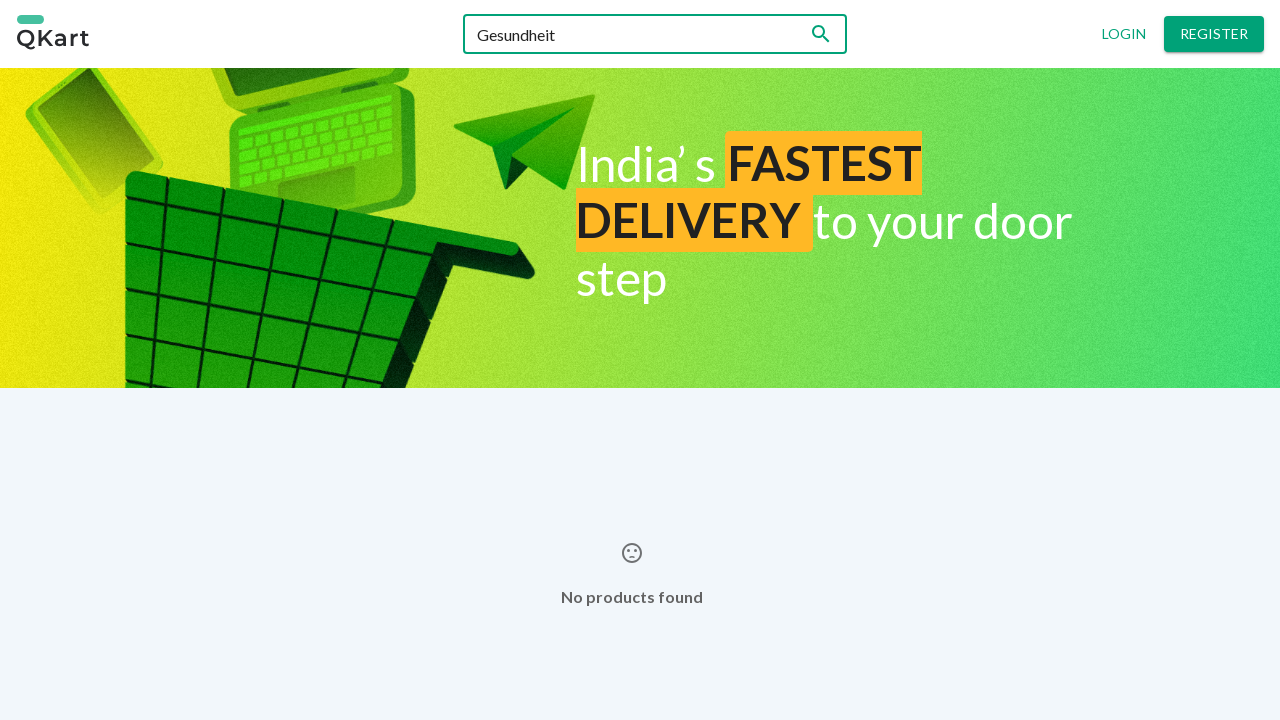

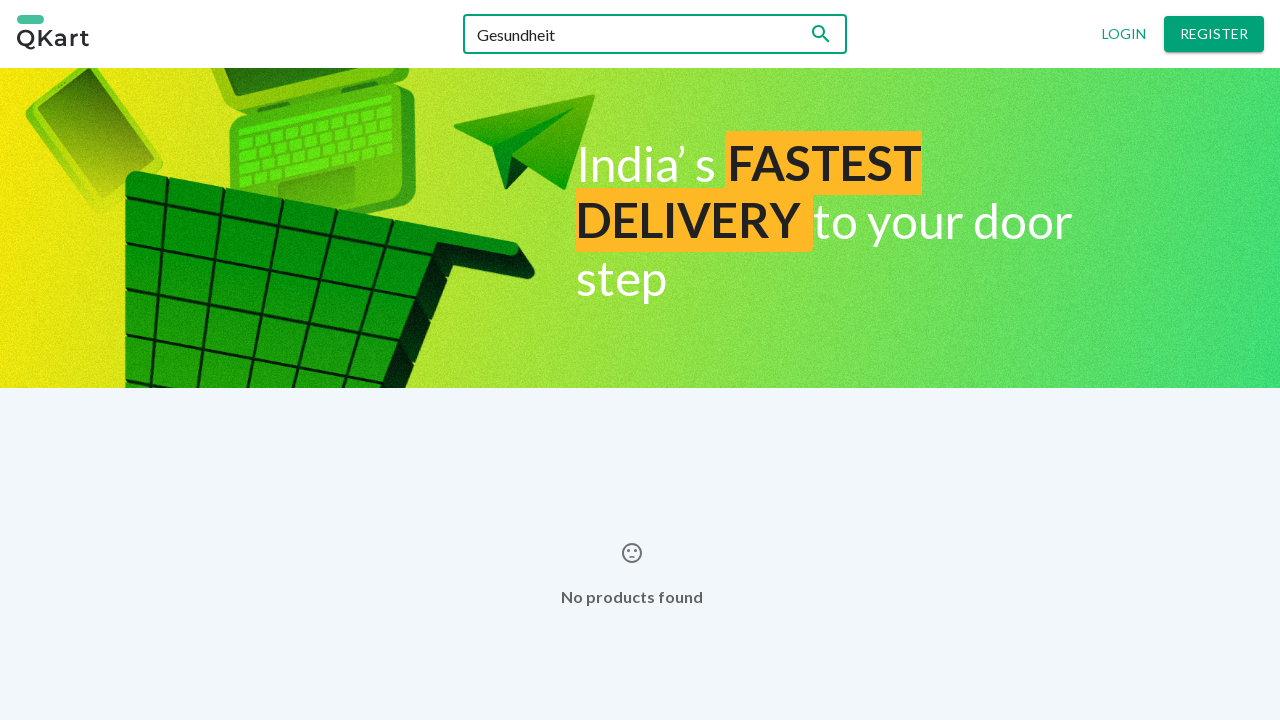